Tests filtering to display only active (incomplete) items

Starting URL: https://demo.playwright.dev/todomvc

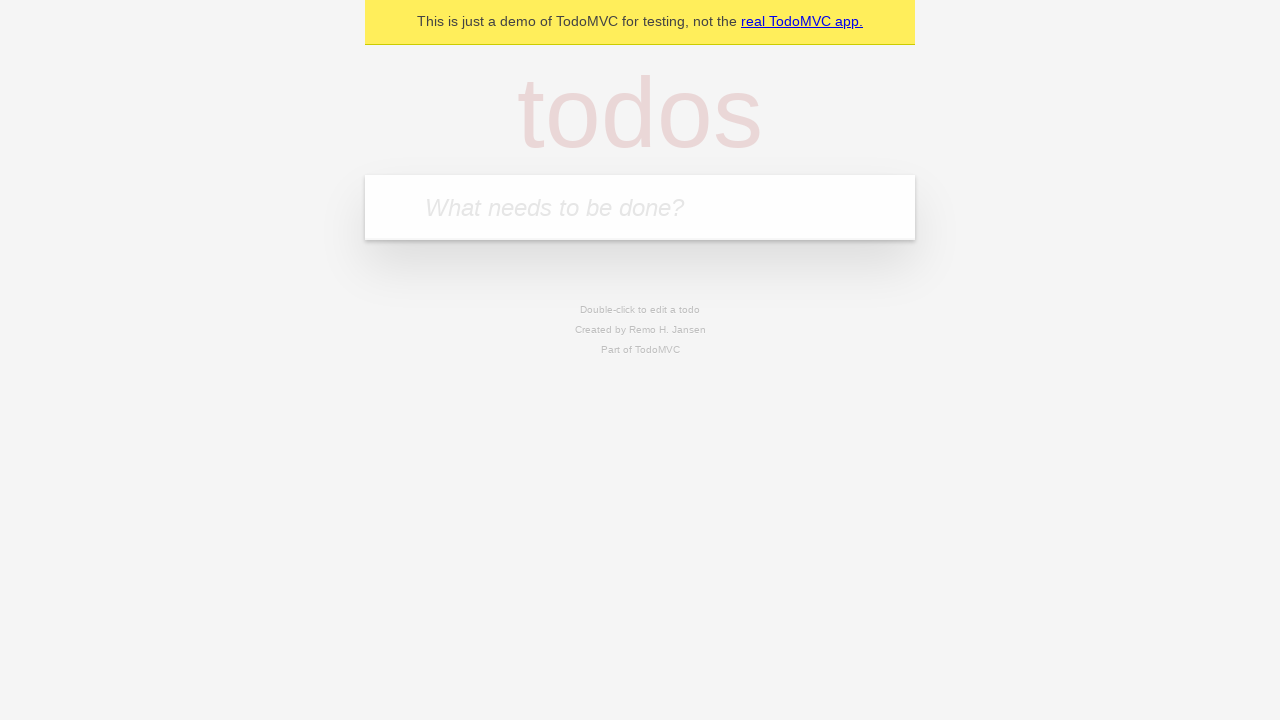

Filled new todo field with 'buy some cheese' on .new-todo
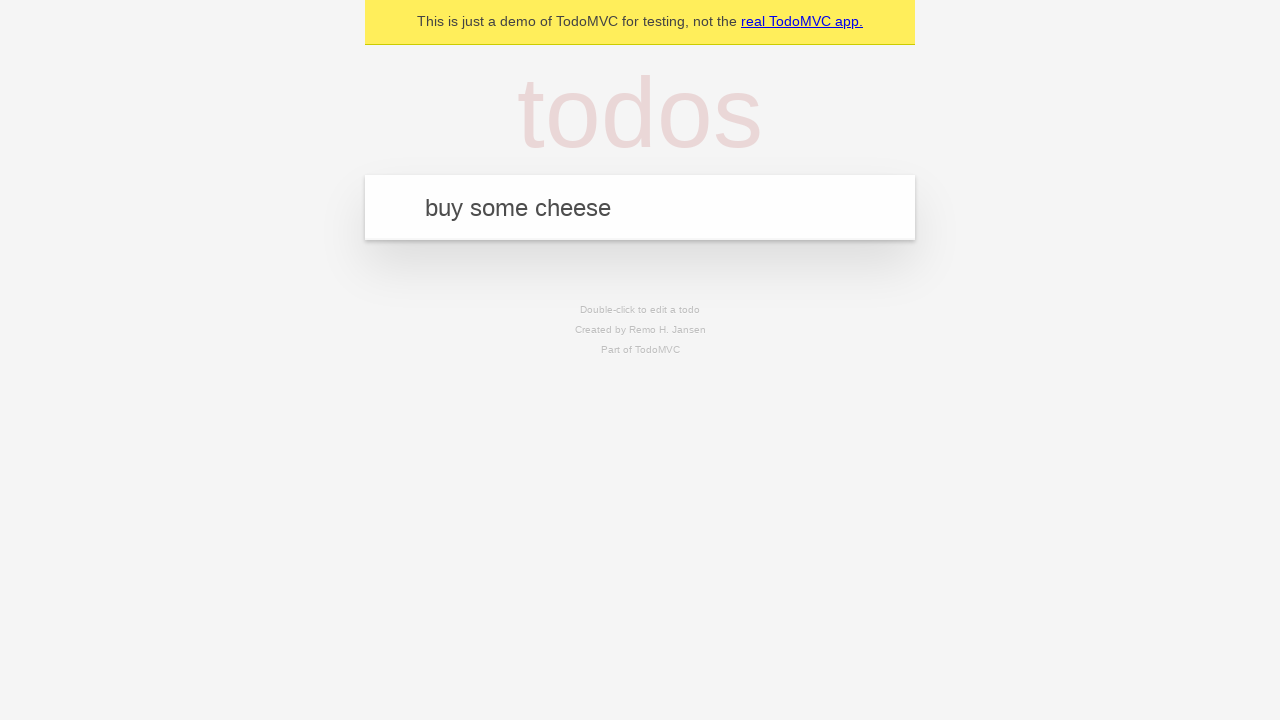

Pressed Enter to create first todo on .new-todo
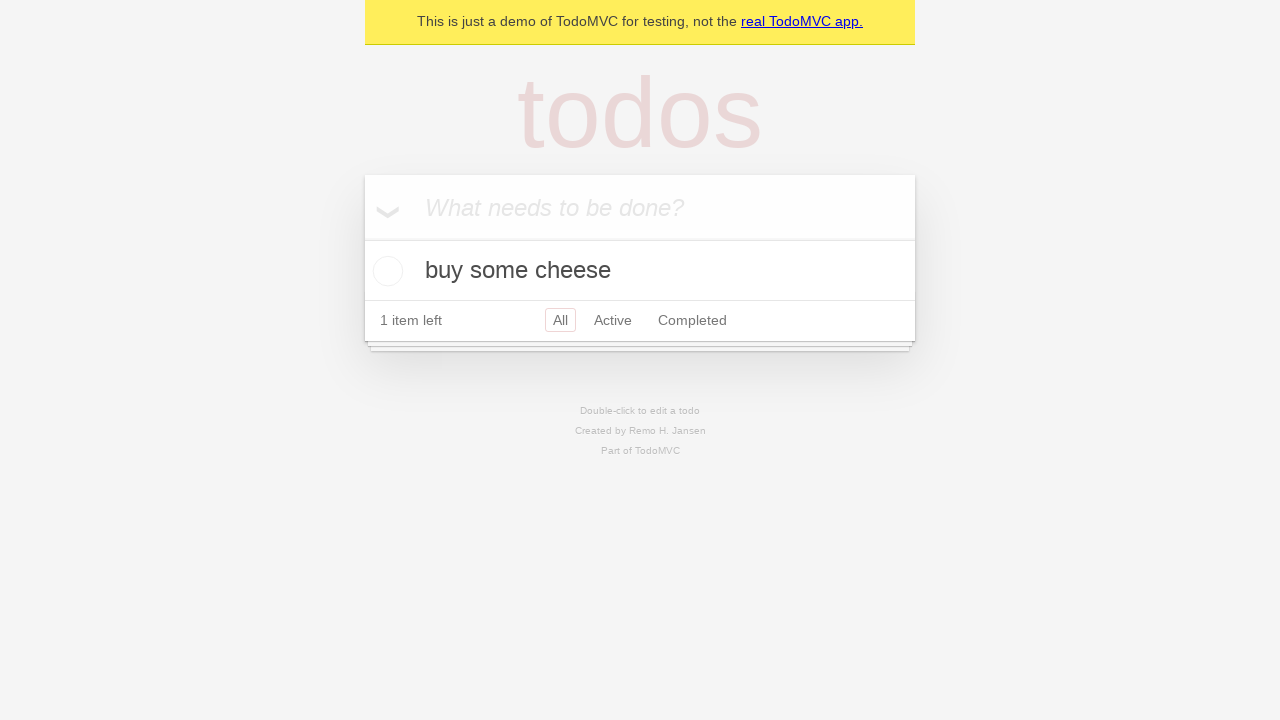

Filled new todo field with 'feed the cat' on .new-todo
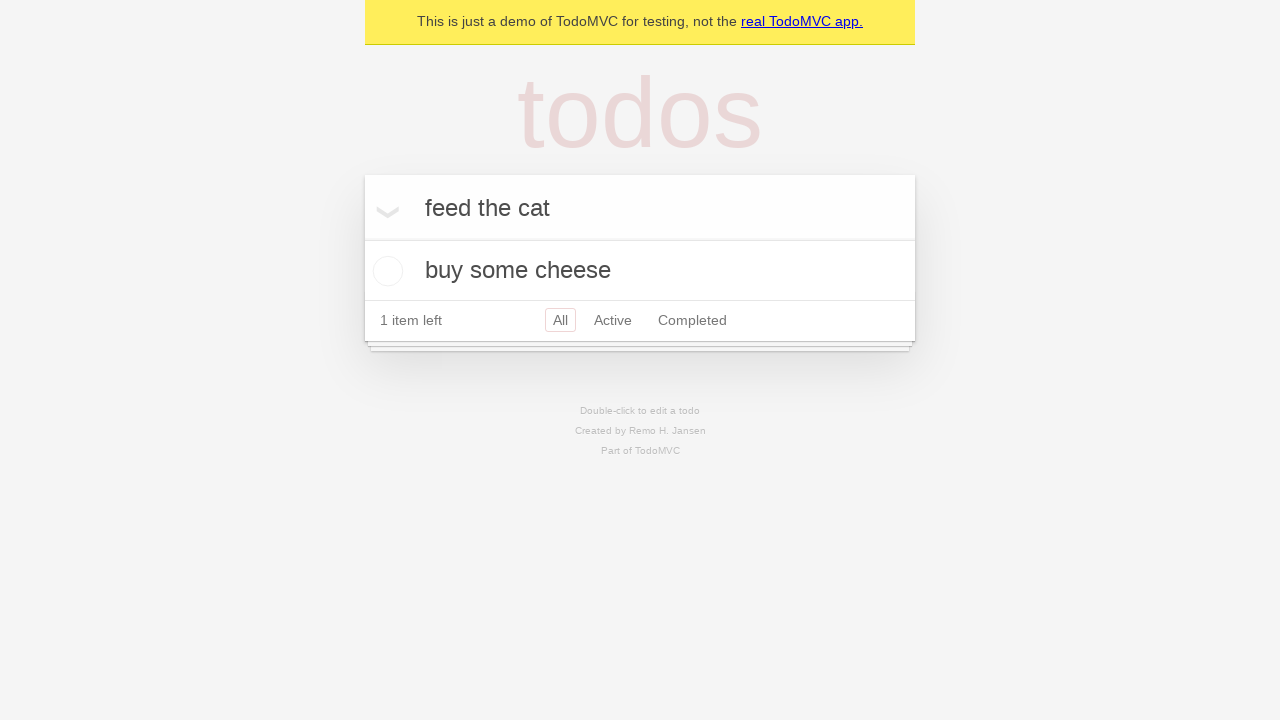

Pressed Enter to create second todo on .new-todo
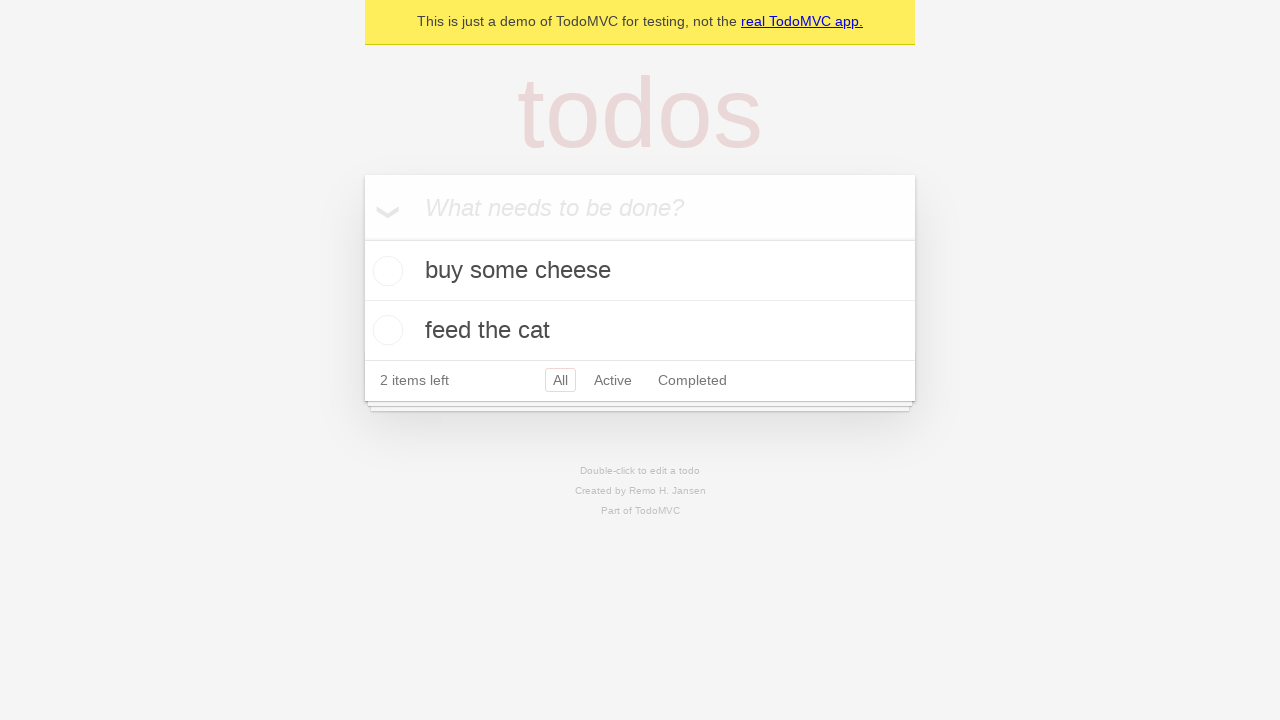

Filled new todo field with 'book a doctors appointment' on .new-todo
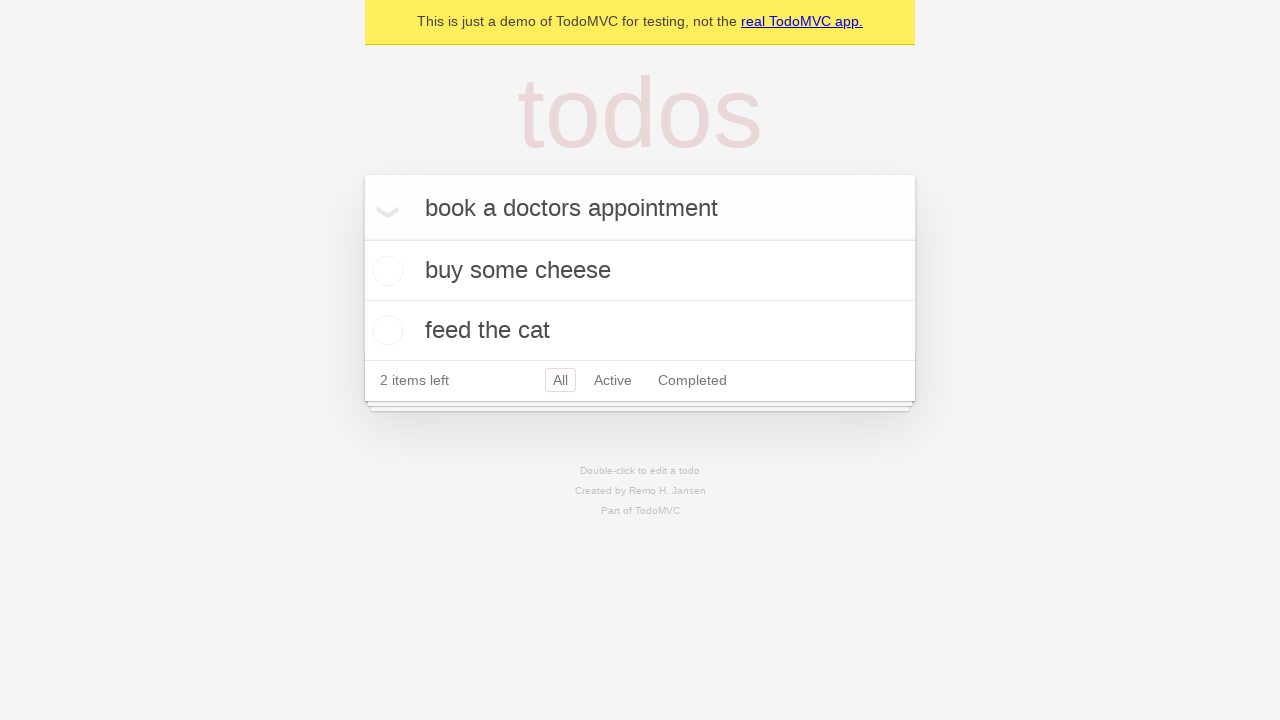

Pressed Enter to create third todo on .new-todo
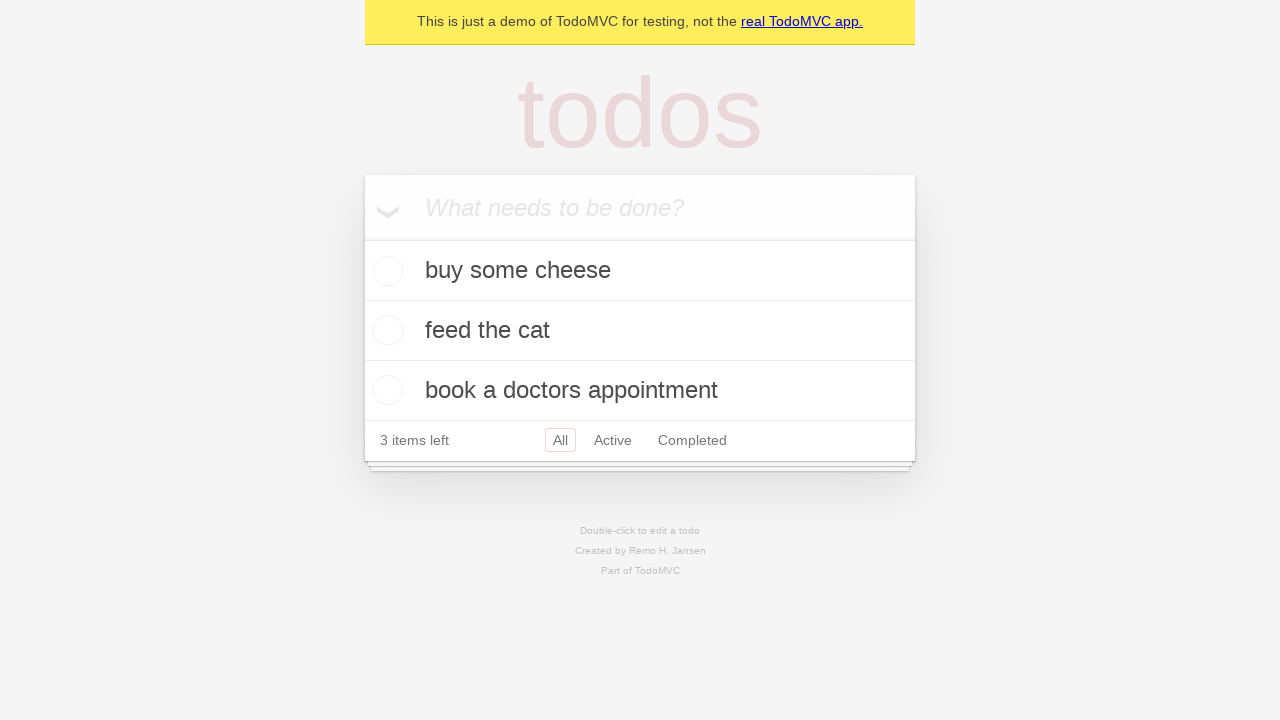

Waited for all 3 todos to be visible in the list
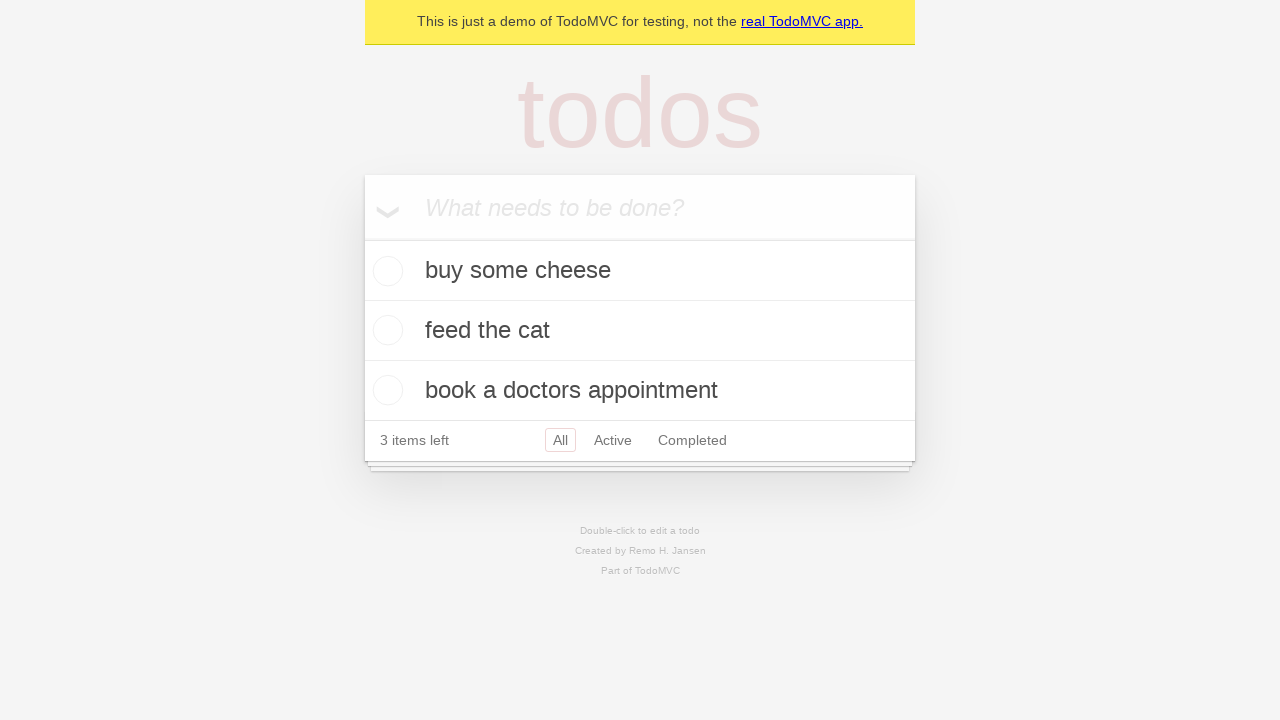

Checked the second todo item to mark it as complete at (385, 330) on .todo-list li .toggle >> nth=1
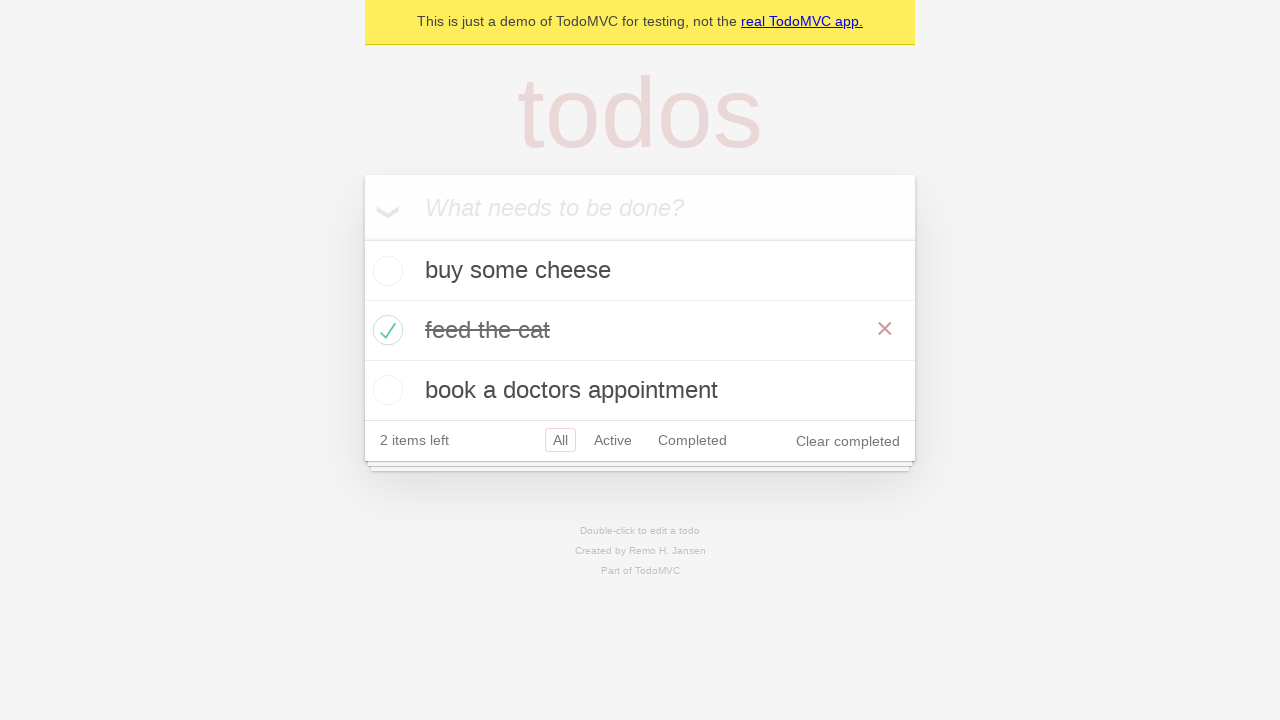

Clicked Active filter to display only incomplete items at (613, 440) on .filters >> text=Active
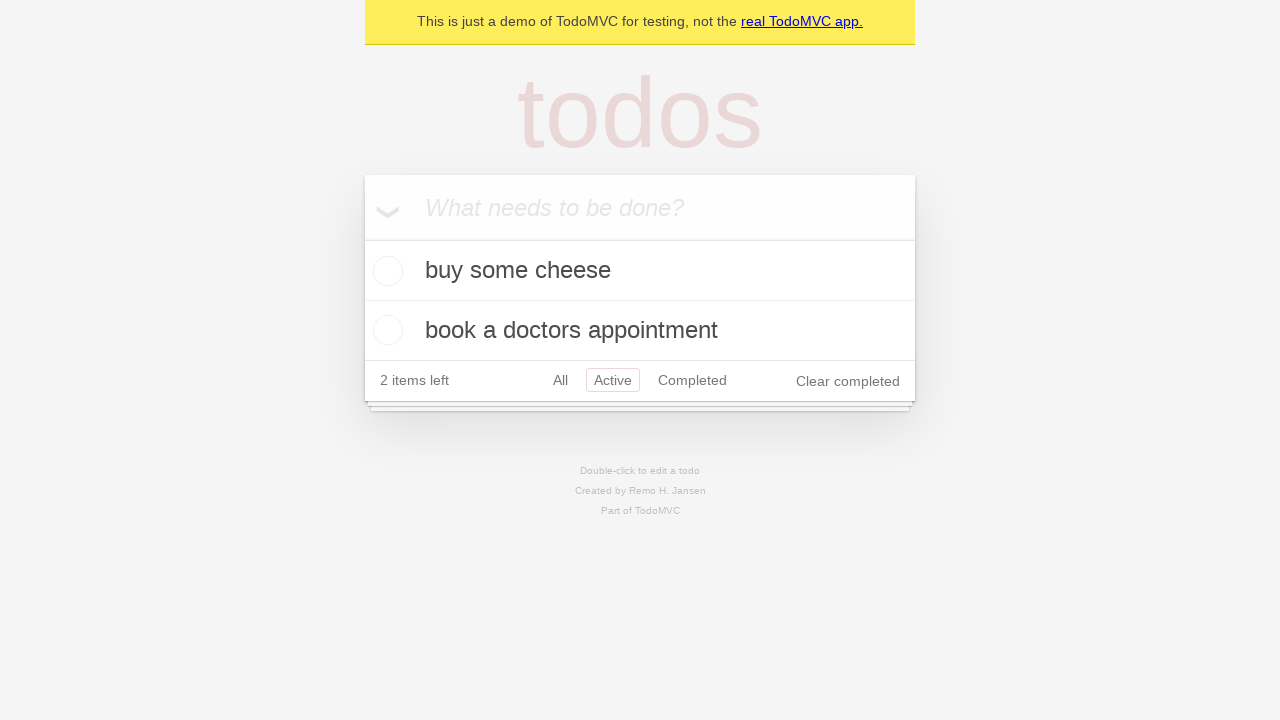

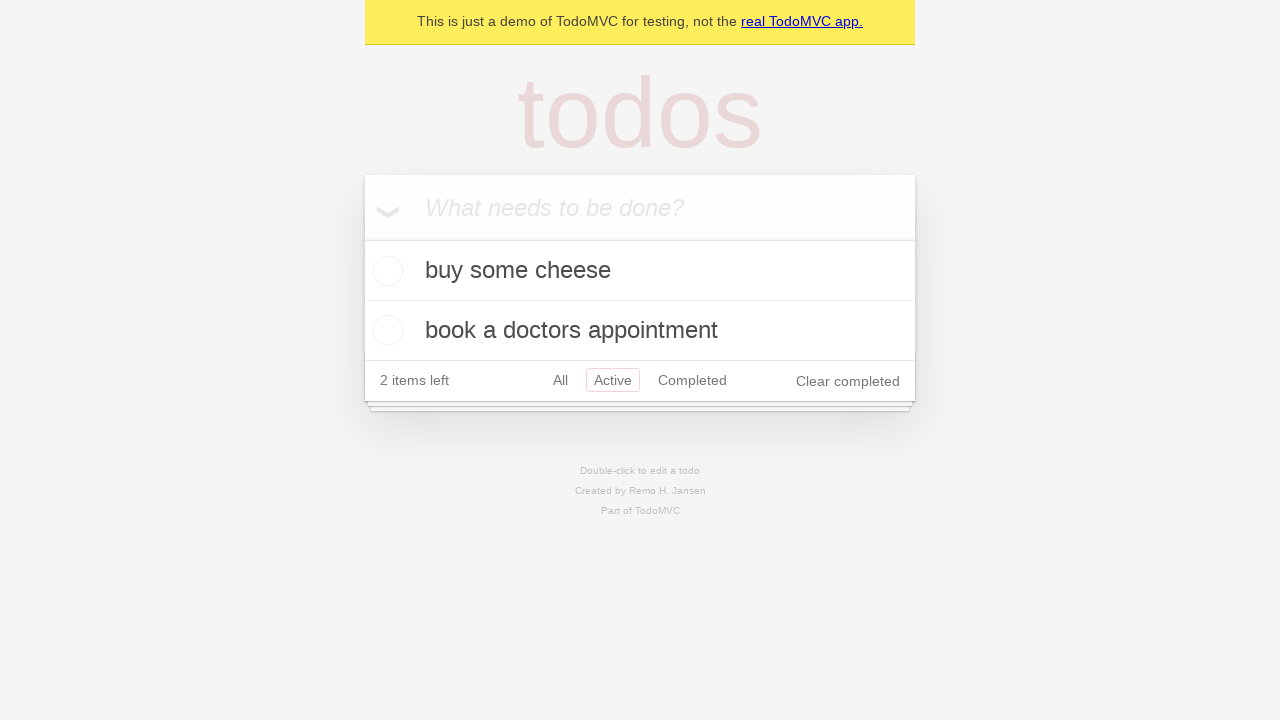